Tests the Polish VAT taxpayer registry lookup form by selecting the NIP validation method, entering a tax identification number, and submitting the search form to verify taxpayer status.

Starting URL: https://www.podatki.gov.pl/wykaz-podatnikow-vat-wyszukiwarka

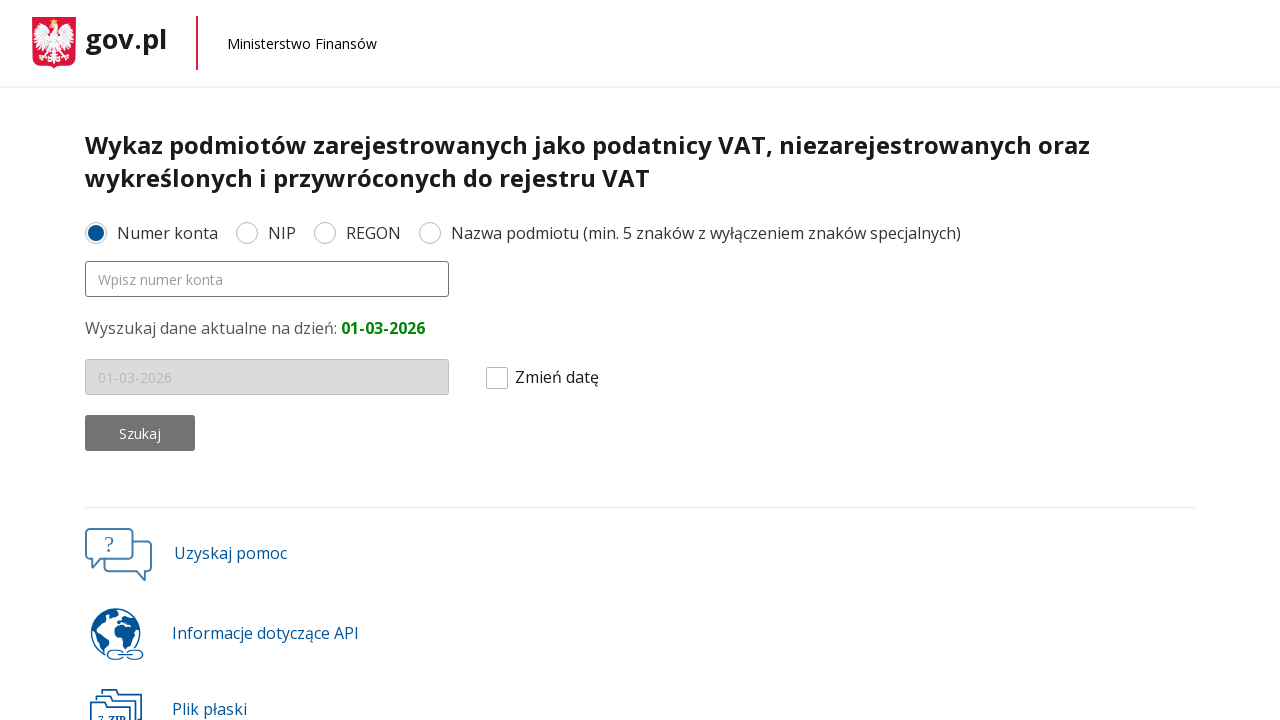

Waited for Polish VAT taxpayer registry search form to load
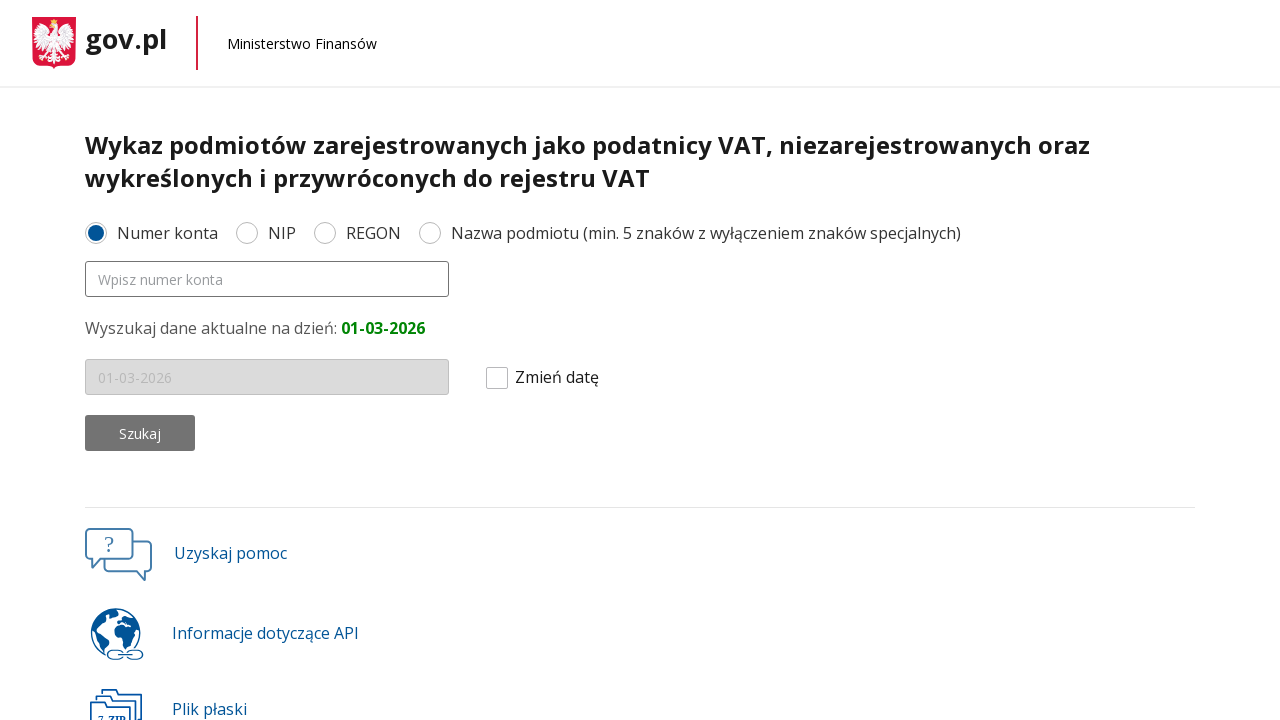

Selected NIP validation method at (247, 233) on xpath=//*[@id="wyszukiwarka"]/div[1]/div[1]/fieldset[2]/label/span
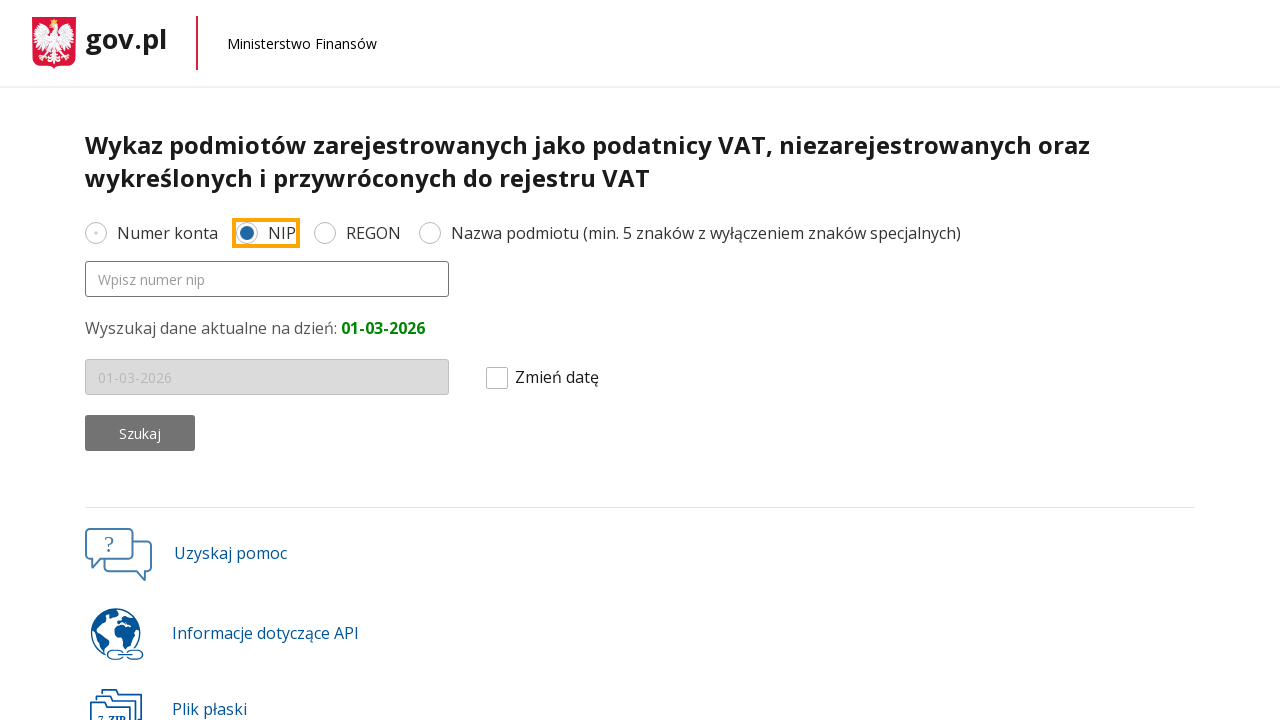

Entered tax identification number (NIP) in search field on #inputType
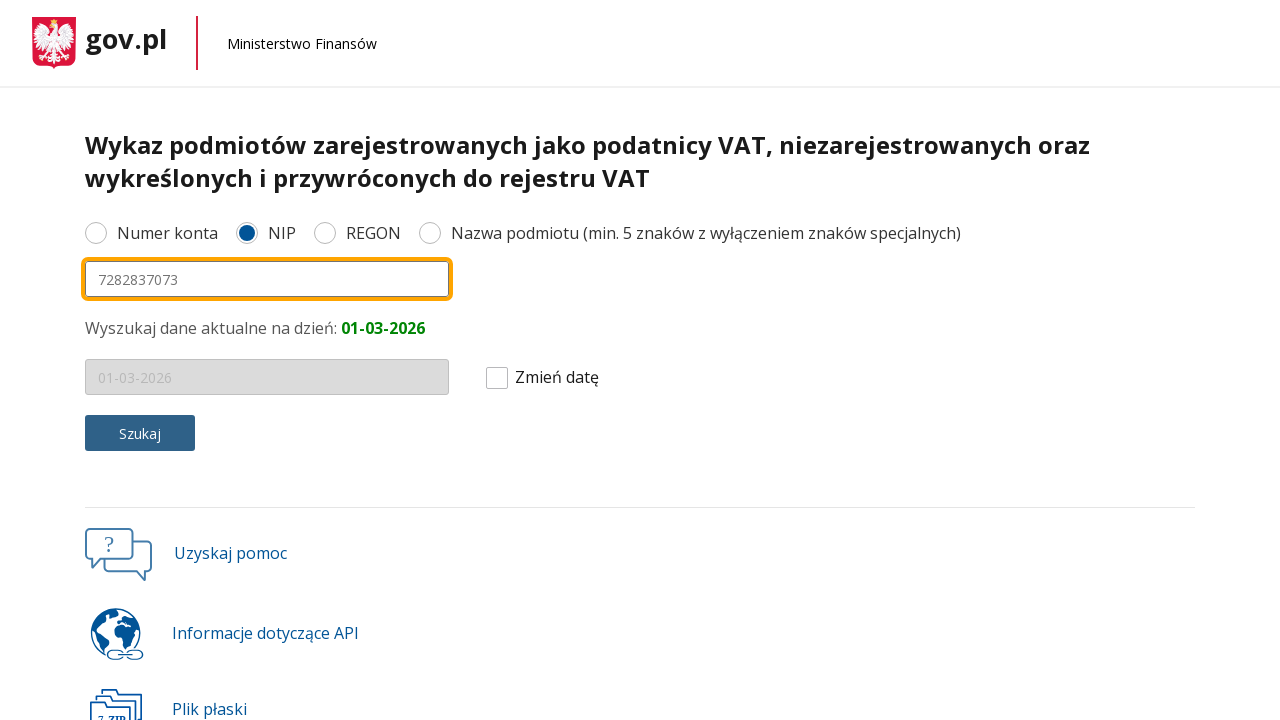

Clicked secondary submit button at (140, 433) on #sendTwo
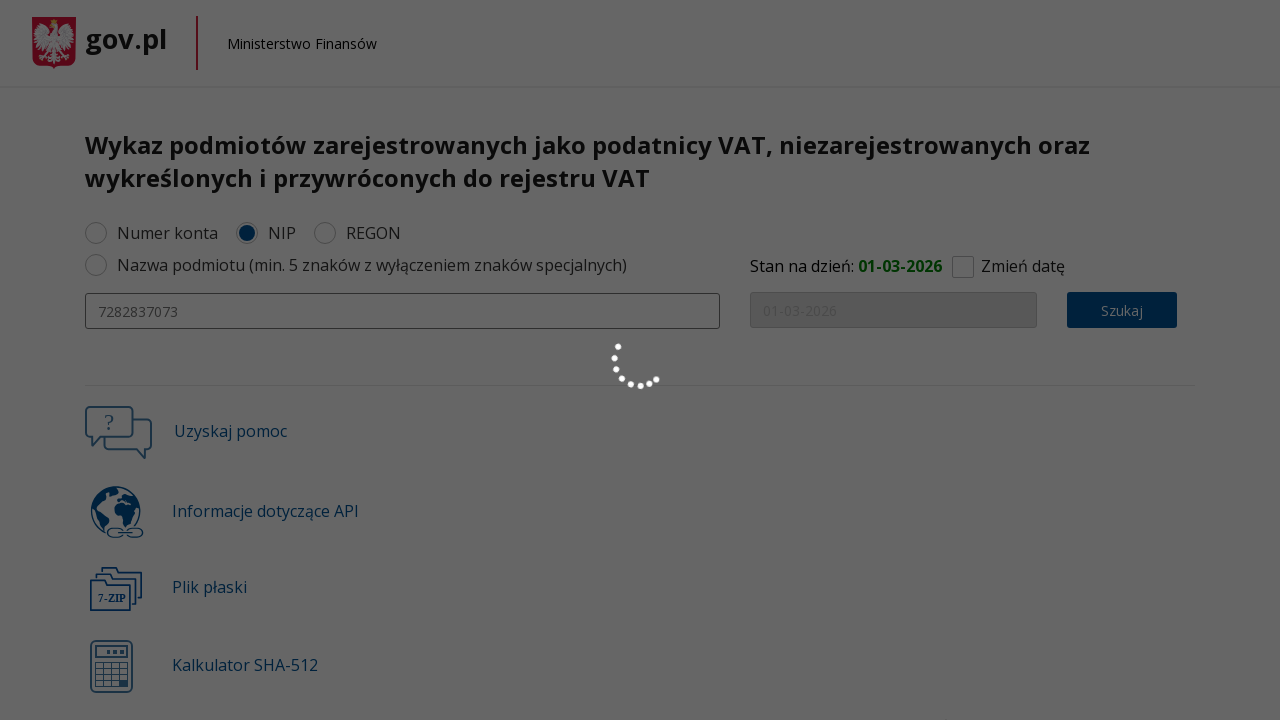

Search results or error message loaded
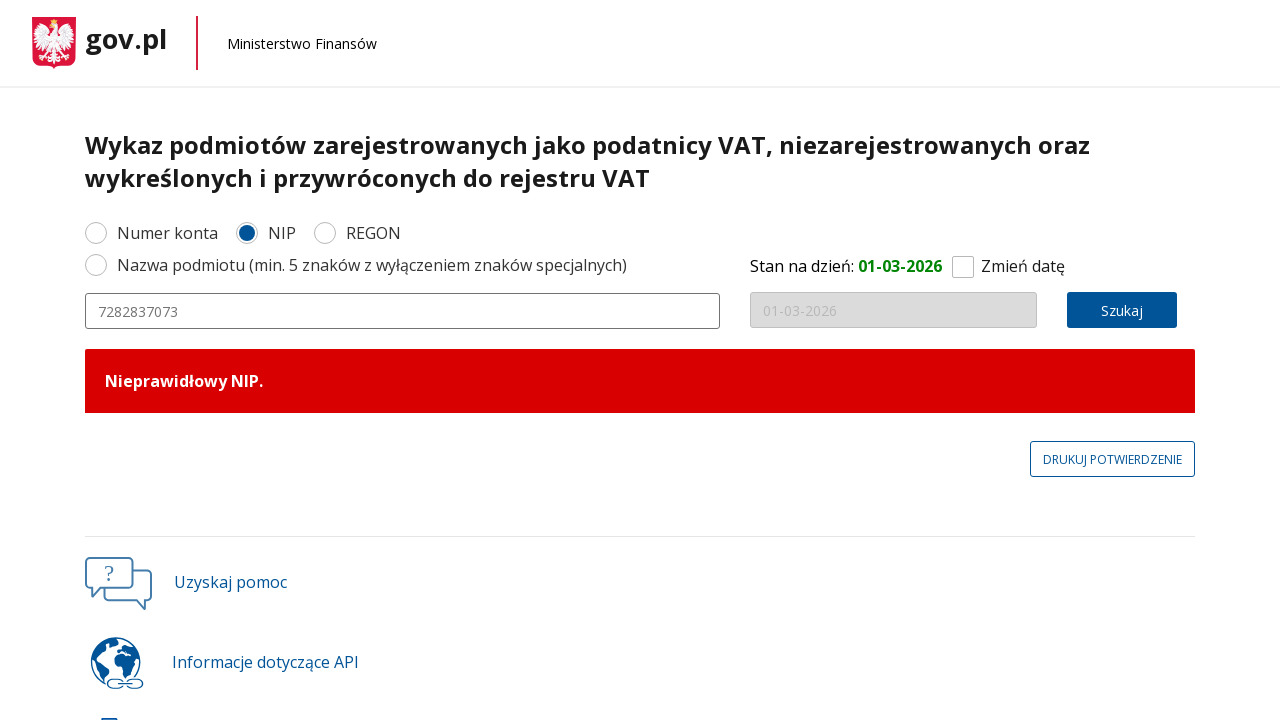

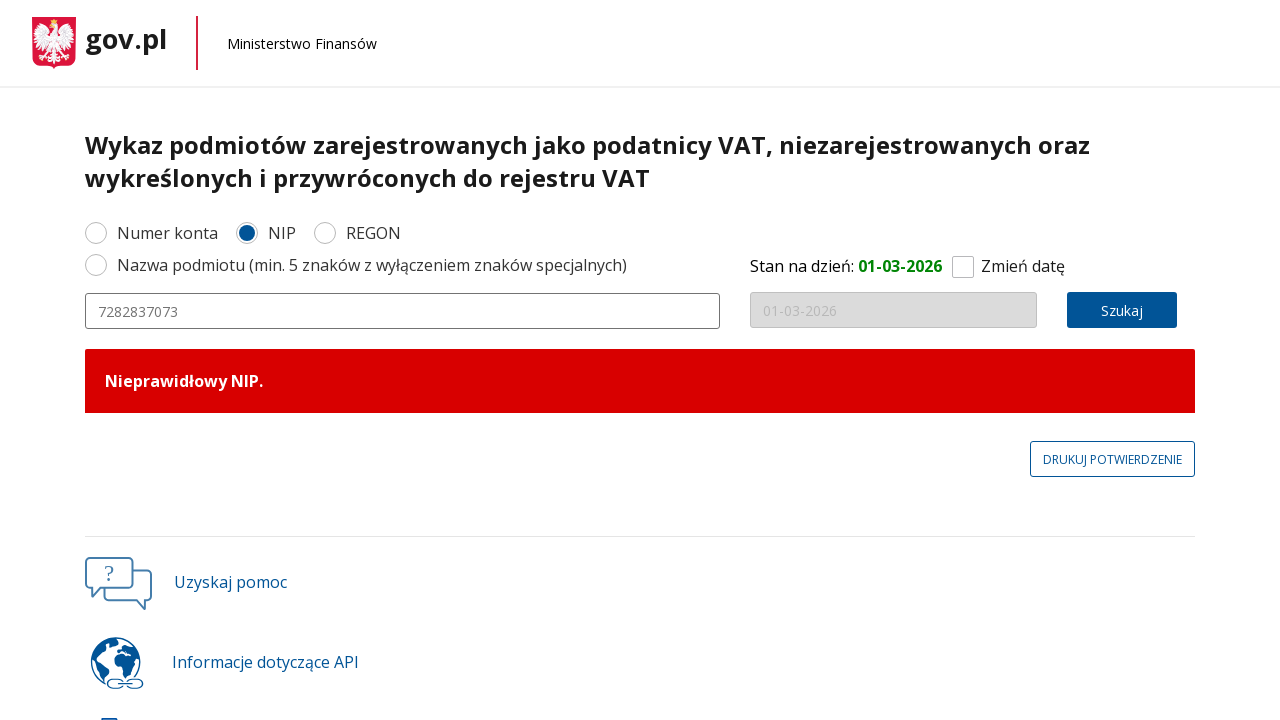